Tests prompt popup by clicking prompt button and accepting the prompt dialog

Starting URL: https://demoqa.com/alerts

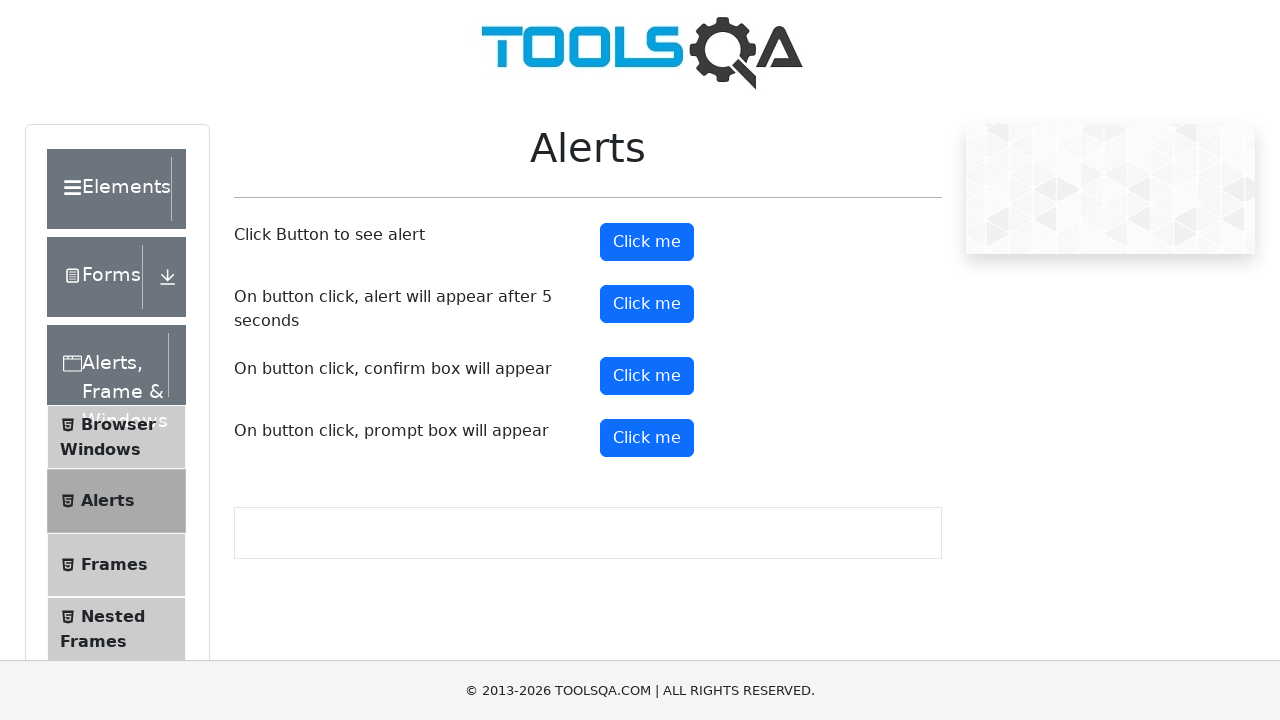

Clicked the prompt button at (647, 438) on #promtButton
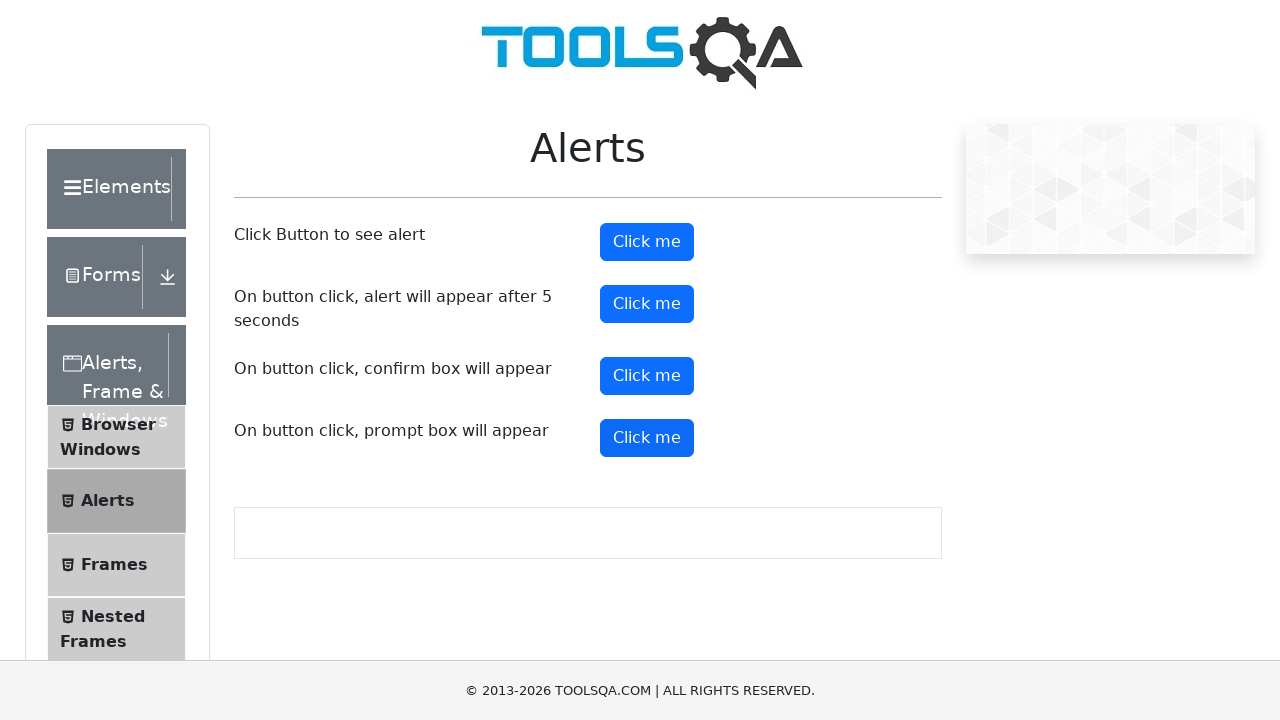

Set up dialog handler to accept prompt
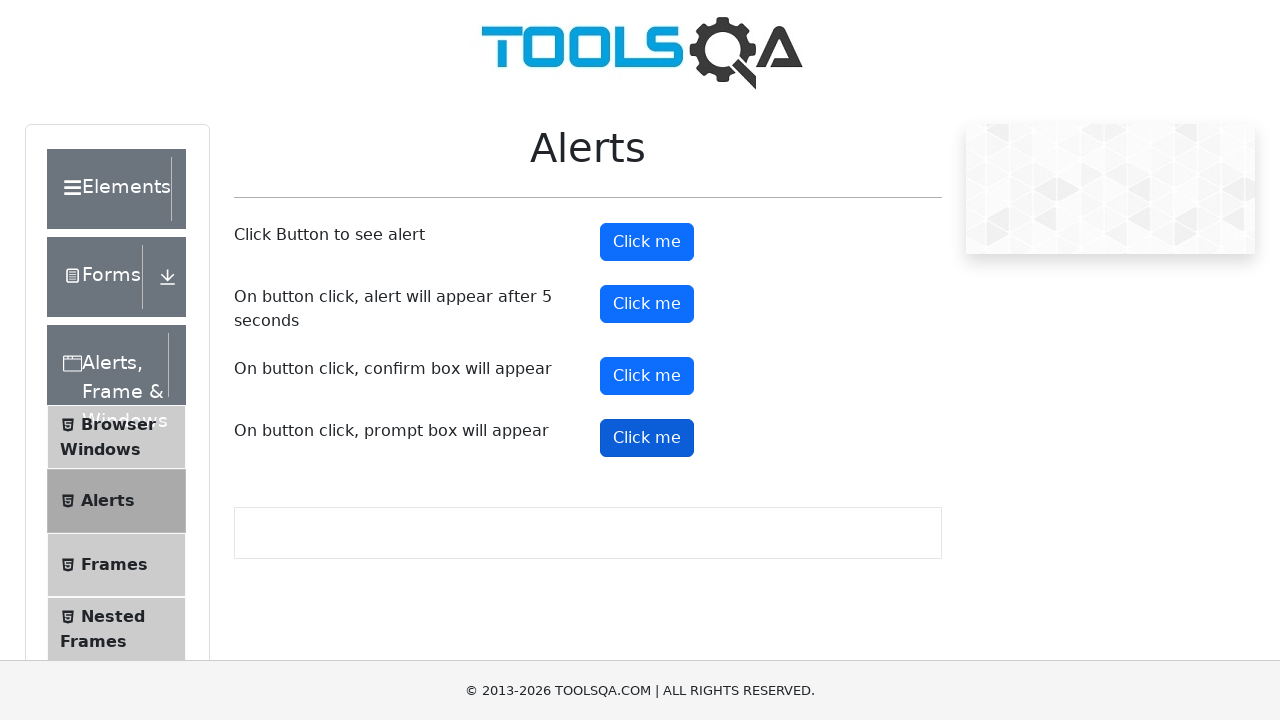

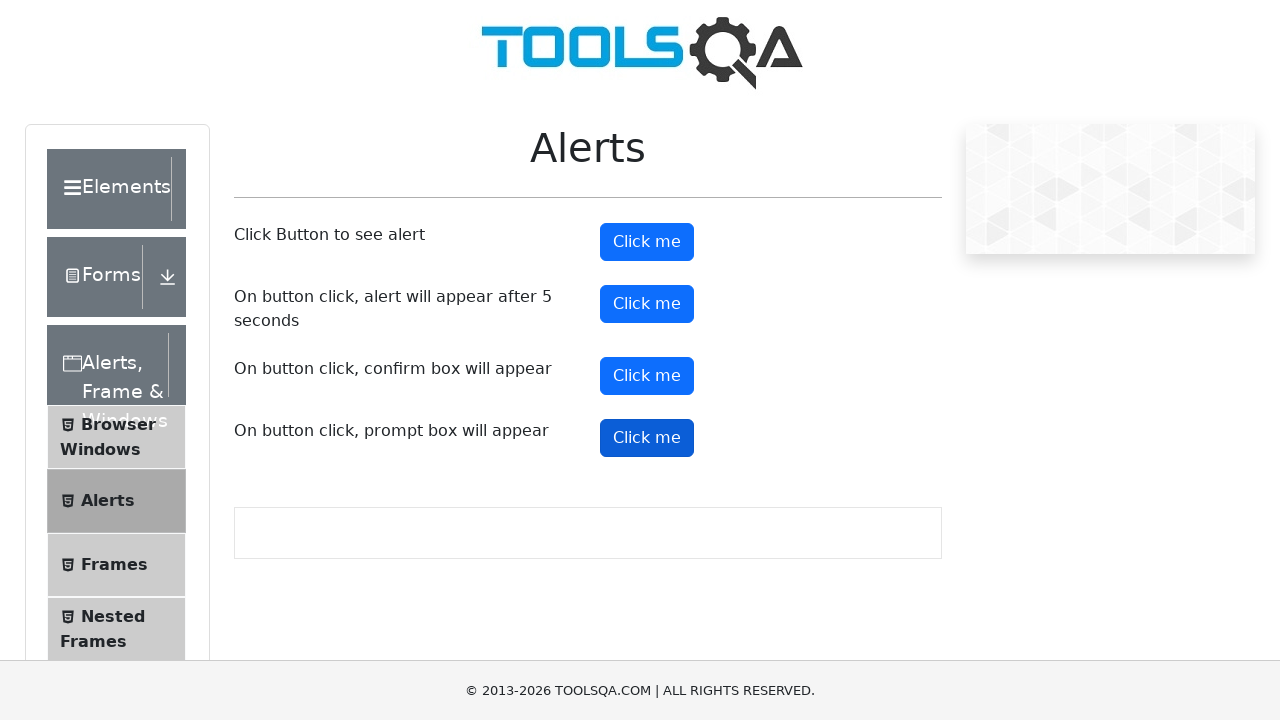